Tests the Enable button functionality by clicking it, waiting for the loading bar to disappear, and verifying the input box becomes enabled and "It's enabled!" message appears

Starting URL: https://practice.cydeo.com/dynamic_controls

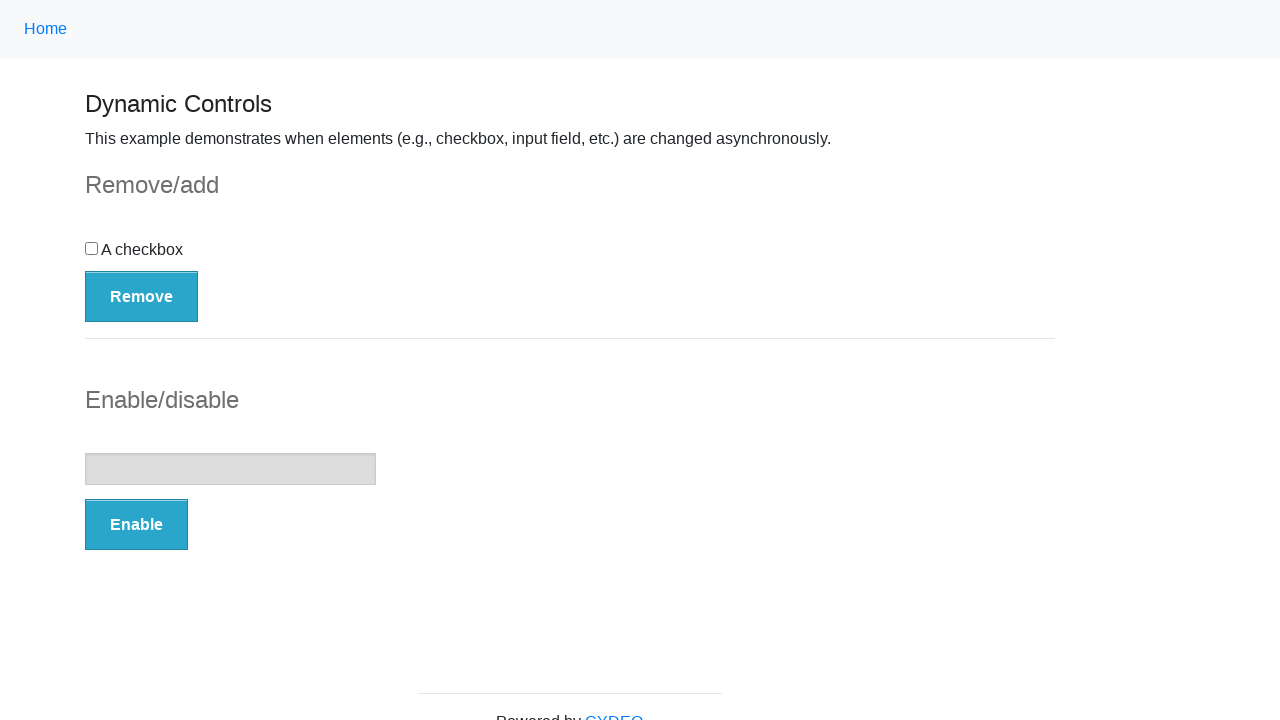

Clicked the Enable button at (136, 525) on button:has-text('Enable')
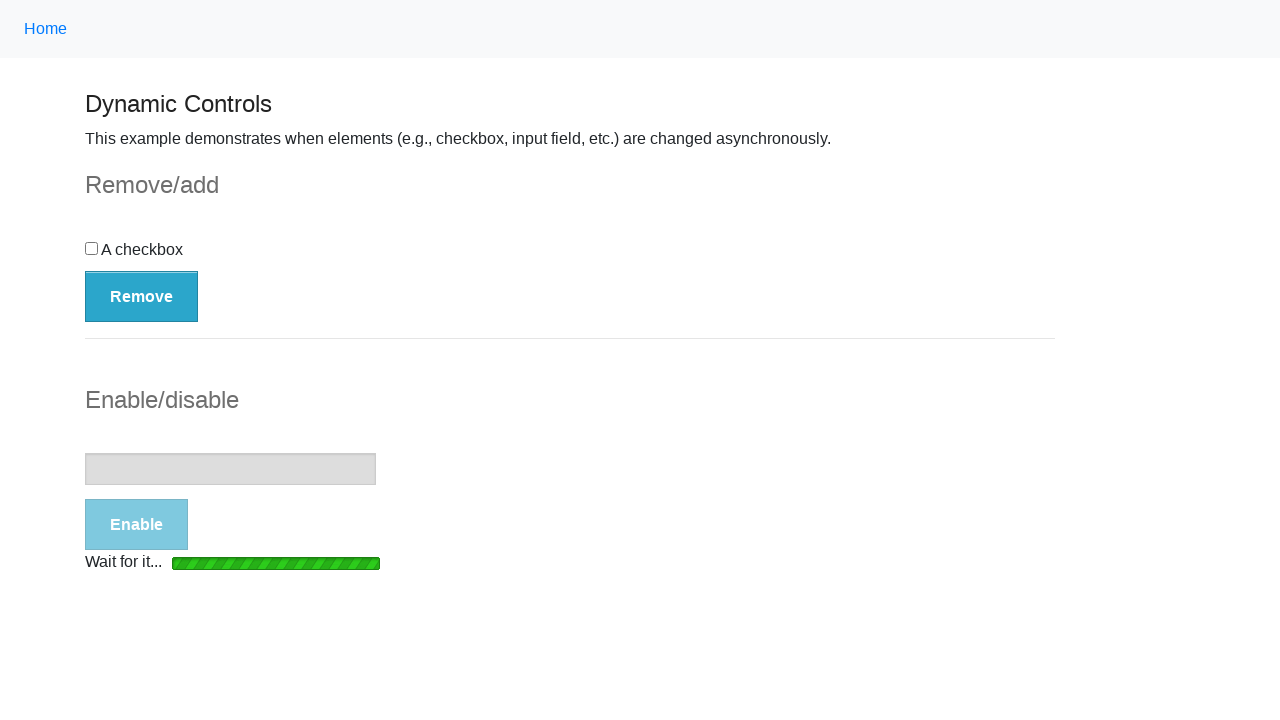

Loading bar disappeared
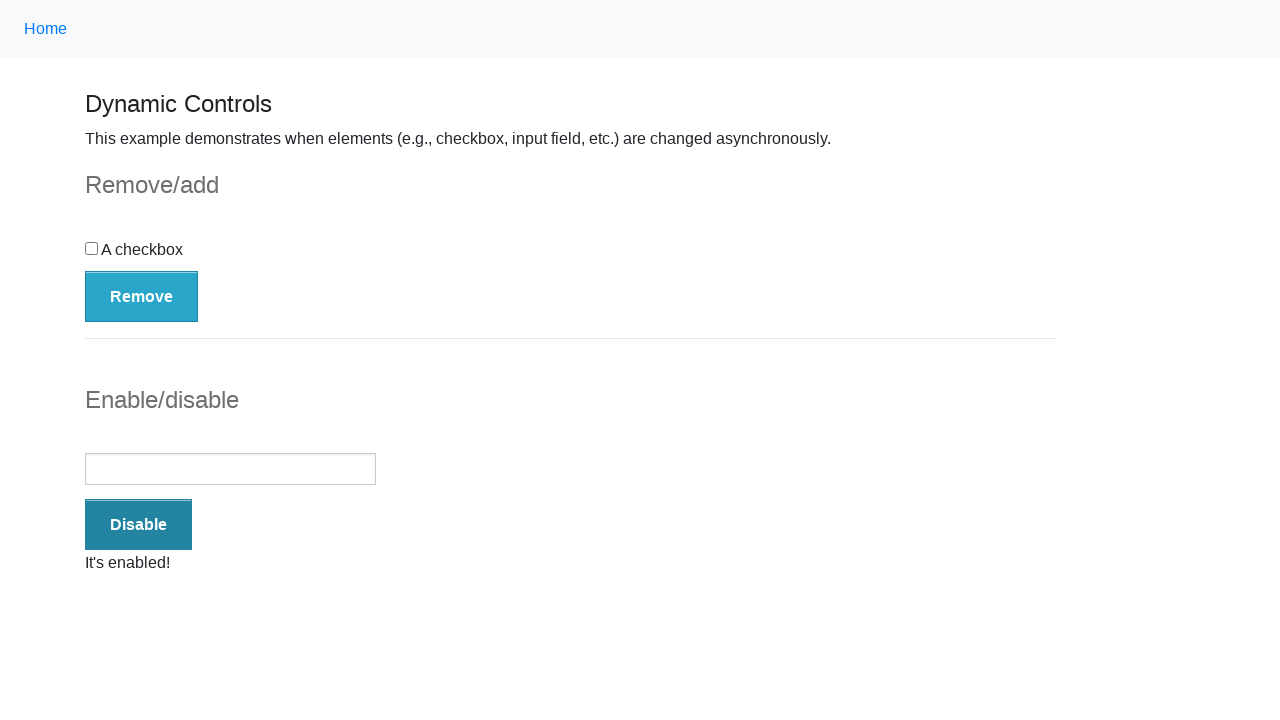

Verified input box is enabled
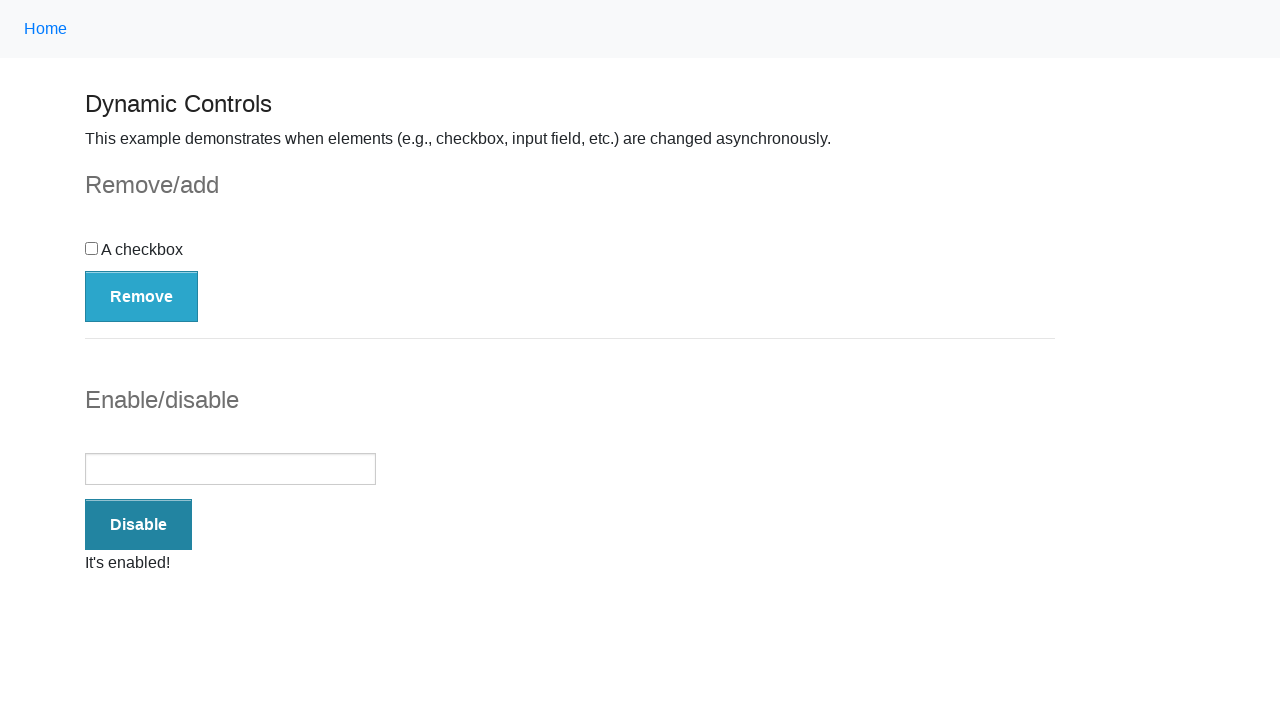

Verified 'It's enabled!' message is visible
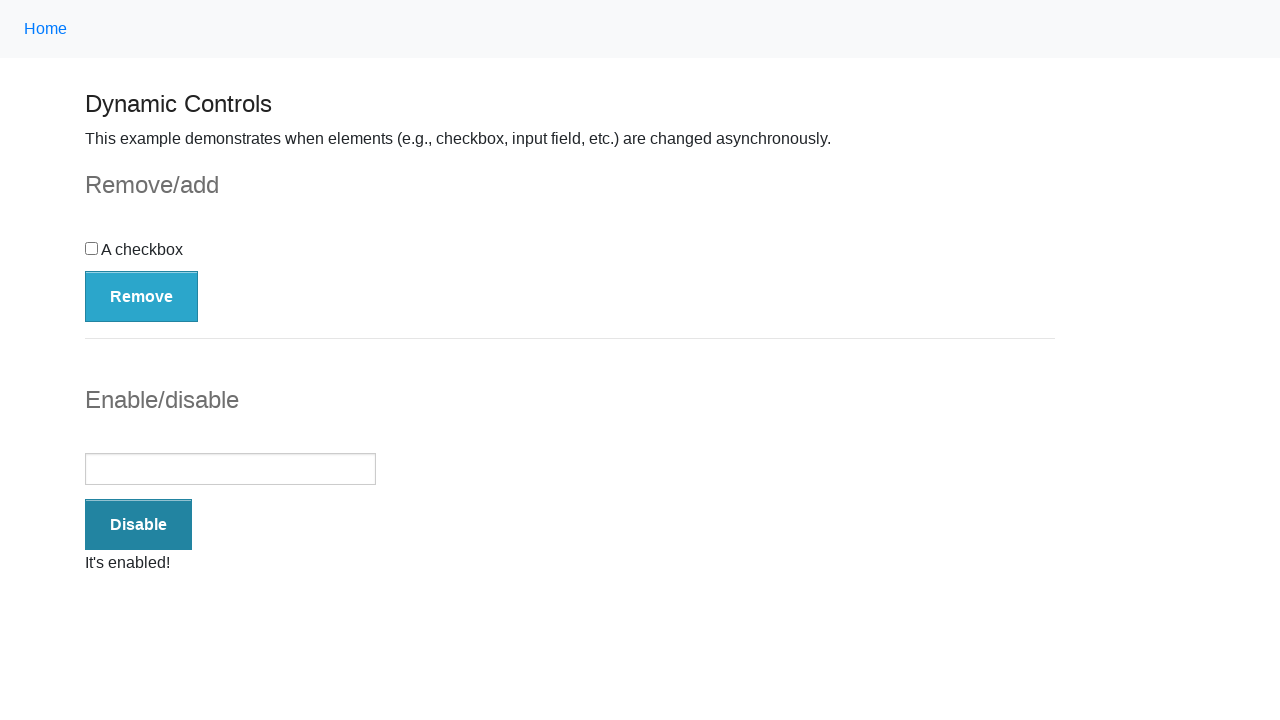

Verified message text content is exactly "It's enabled!"
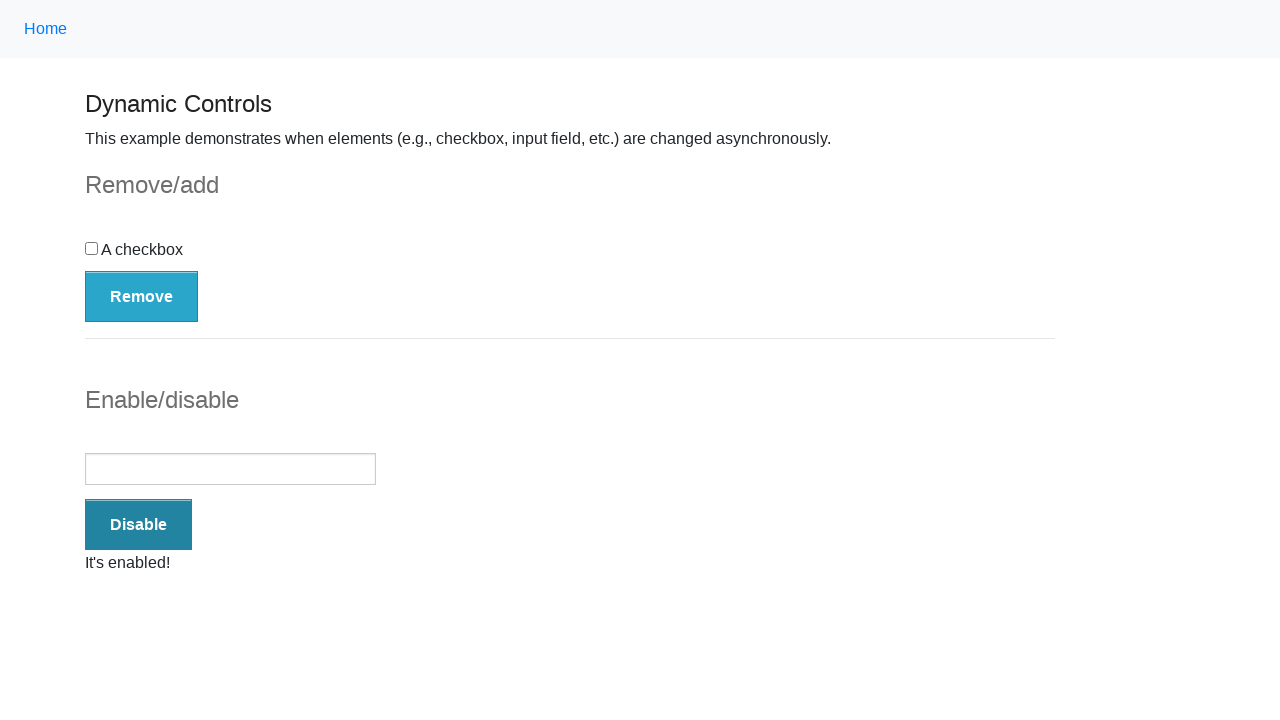

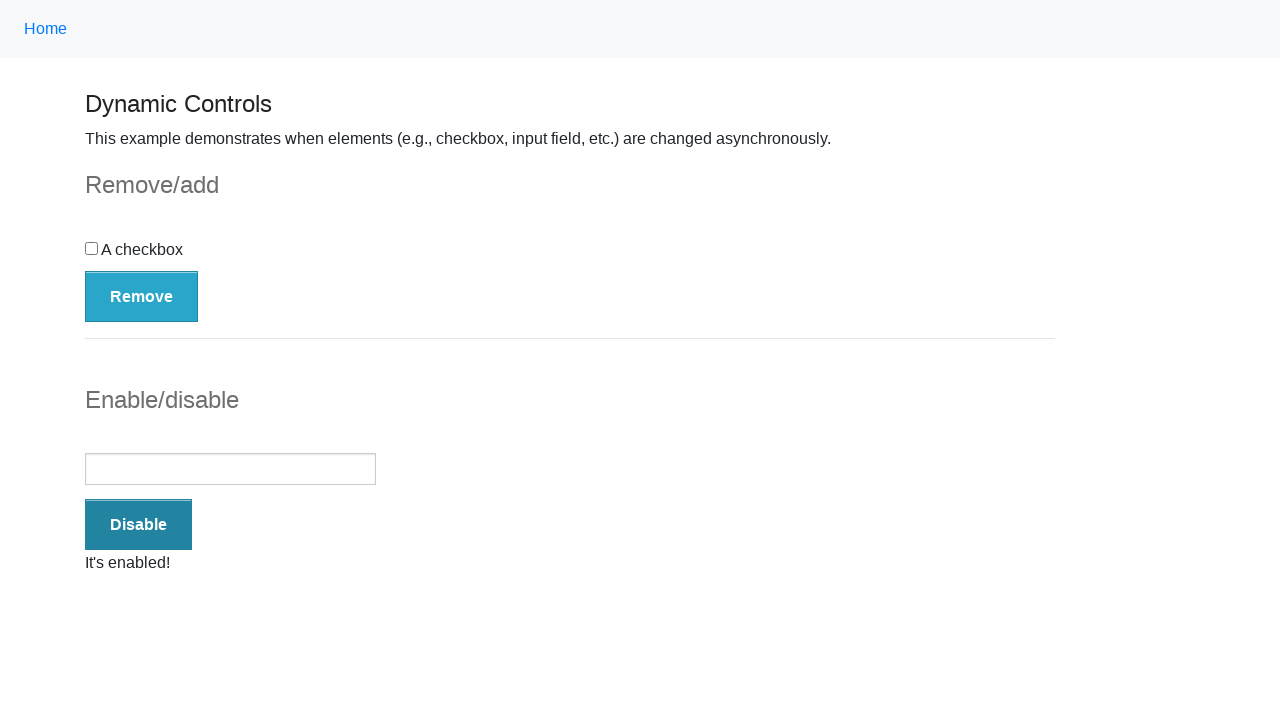